Tests dynamic loading functionality by clicking a start button and waiting for dynamically loaded content to appear

Starting URL: https://the-internet.herokuapp.com/dynamic_loading/2

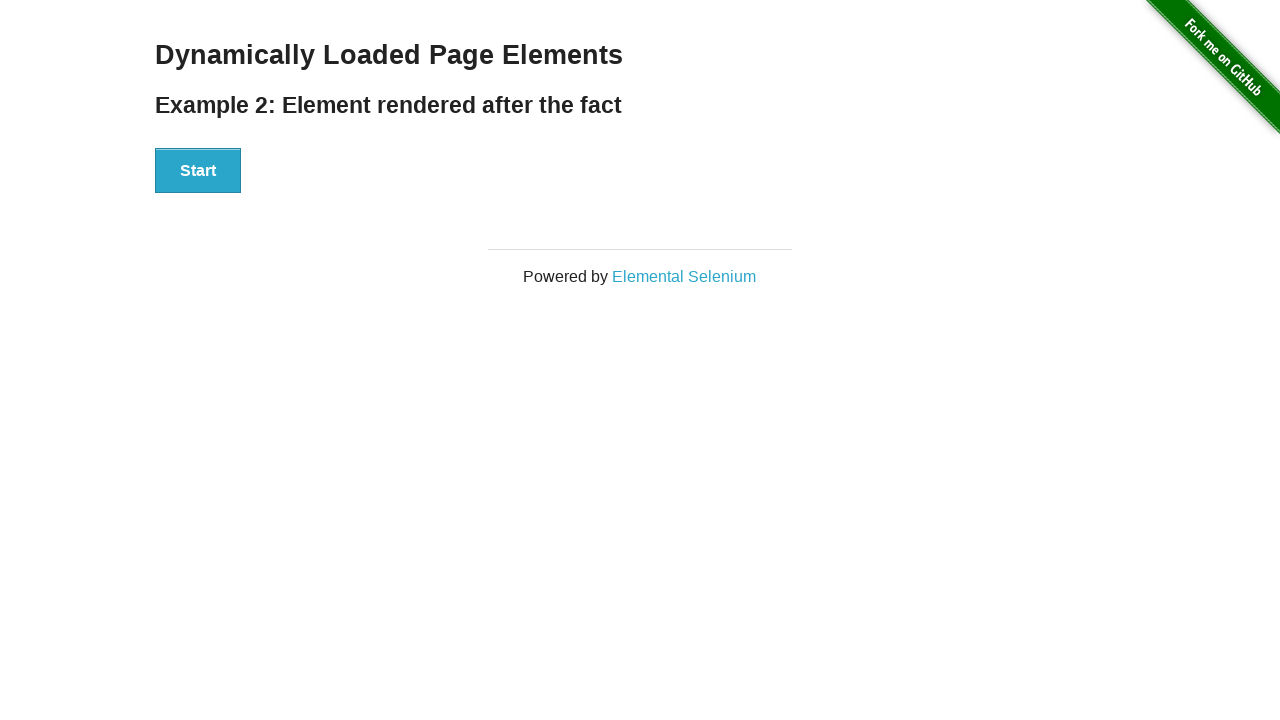

Clicked start button to trigger dynamic loading at (198, 171) on xpath=//*[@id='start']/button
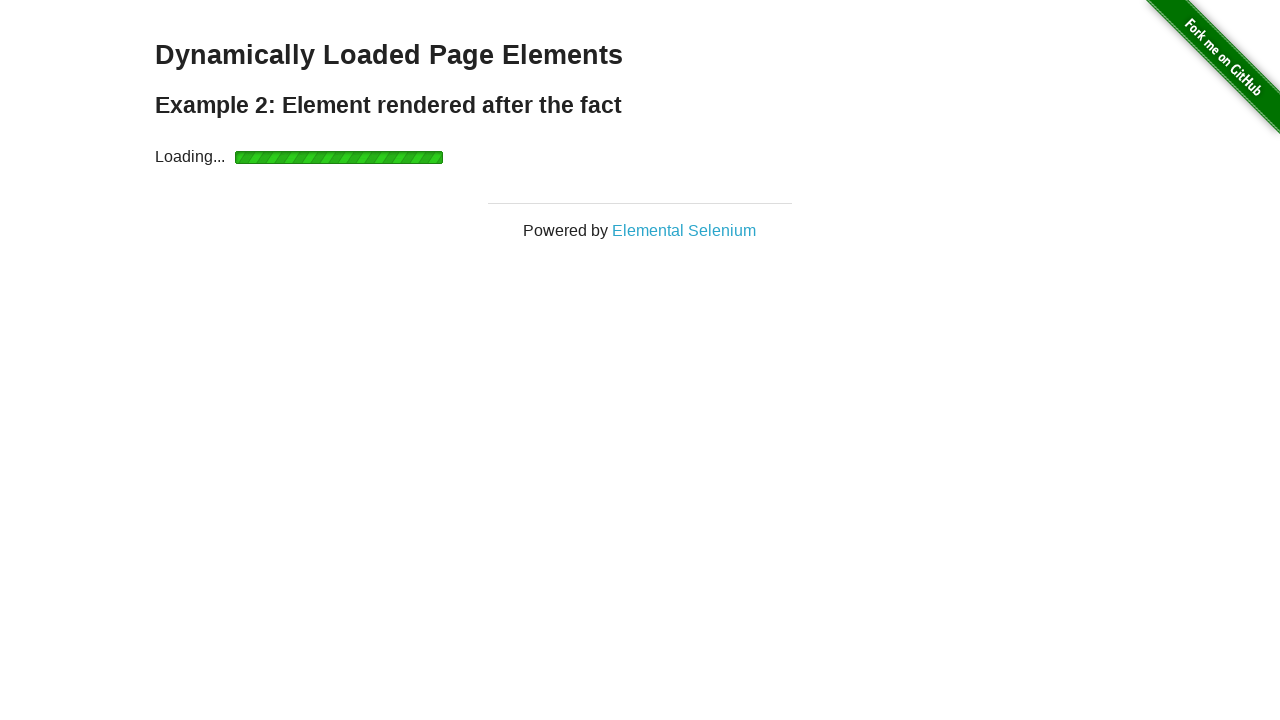

Waited for dynamically loaded finish element to appear
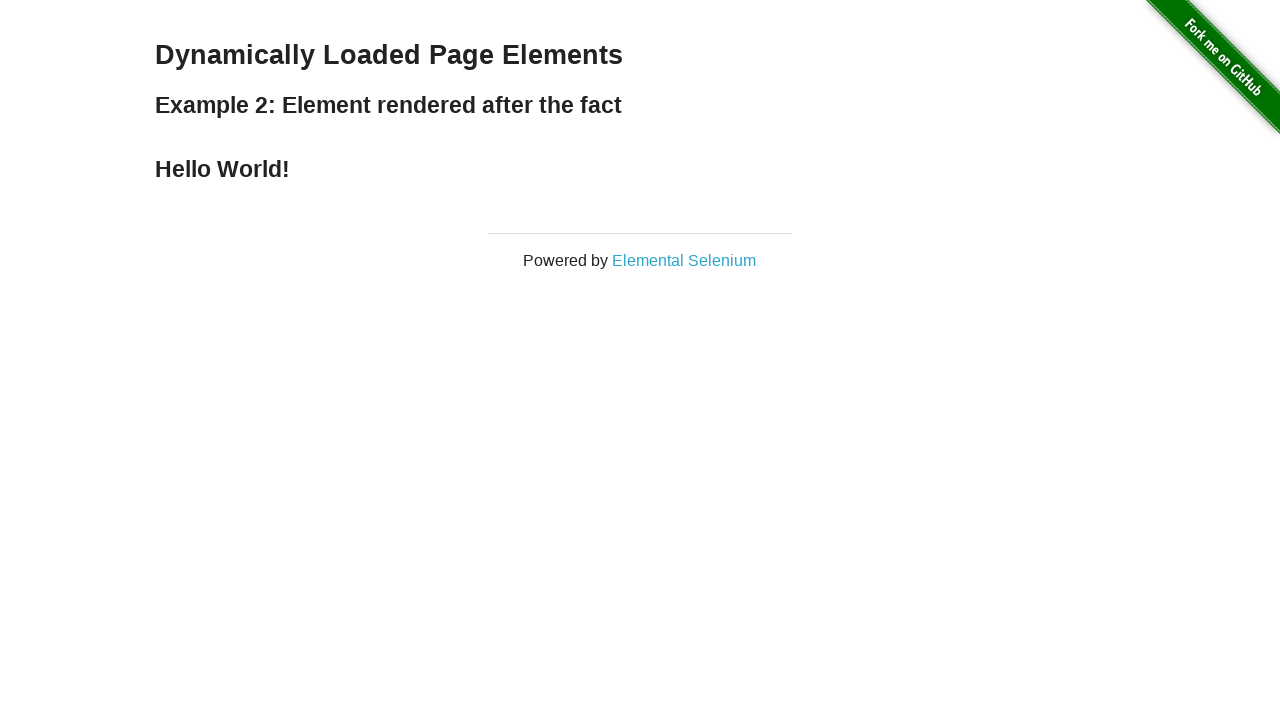

Located finish element
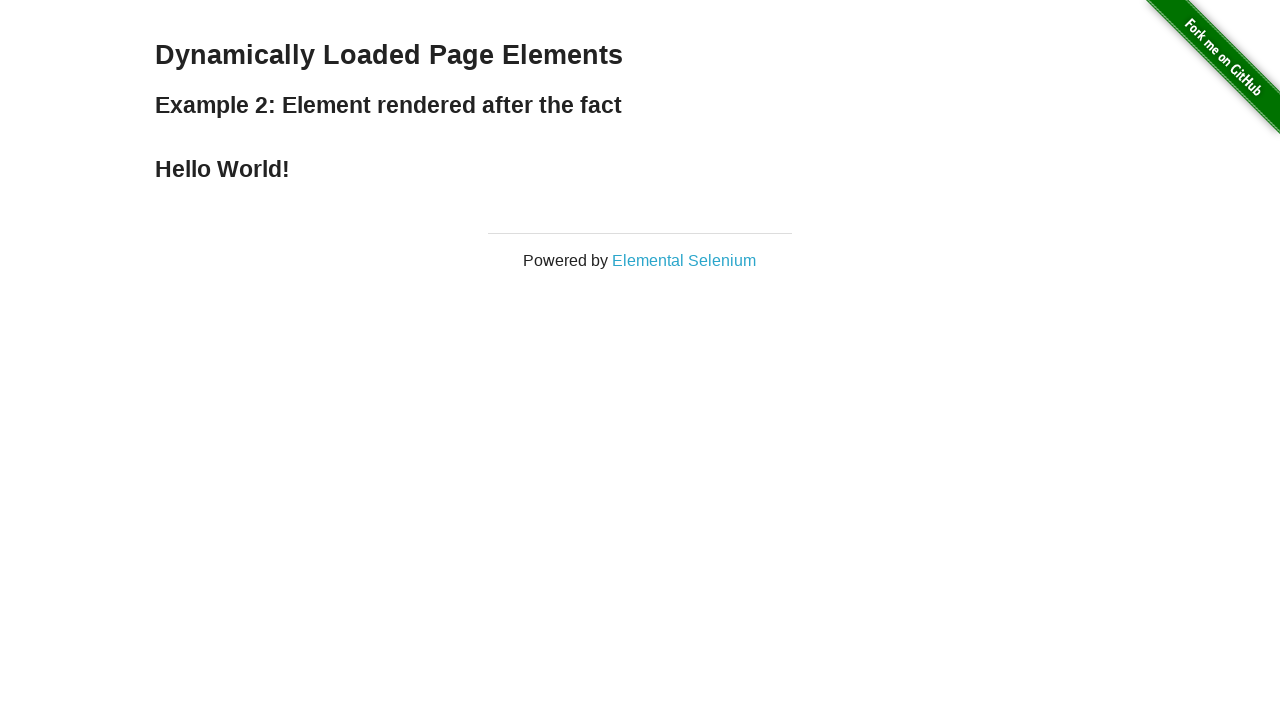

Verified finish element contains 'Hello World!' text
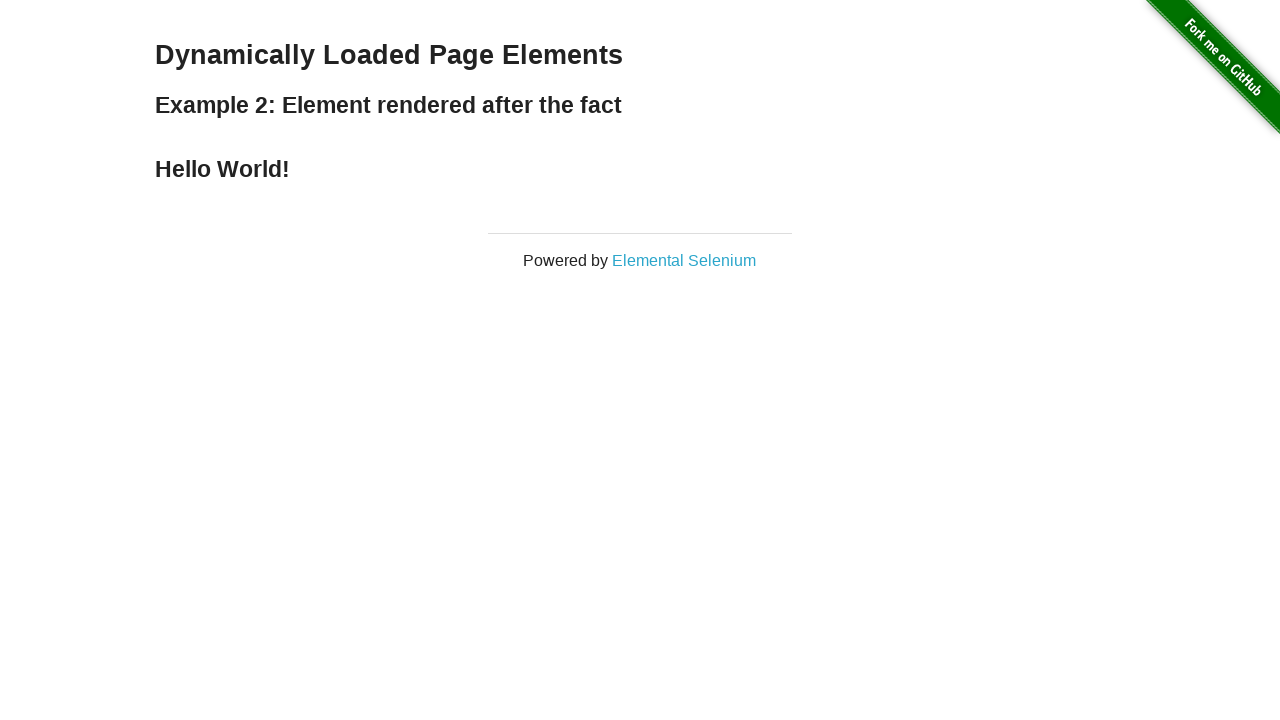

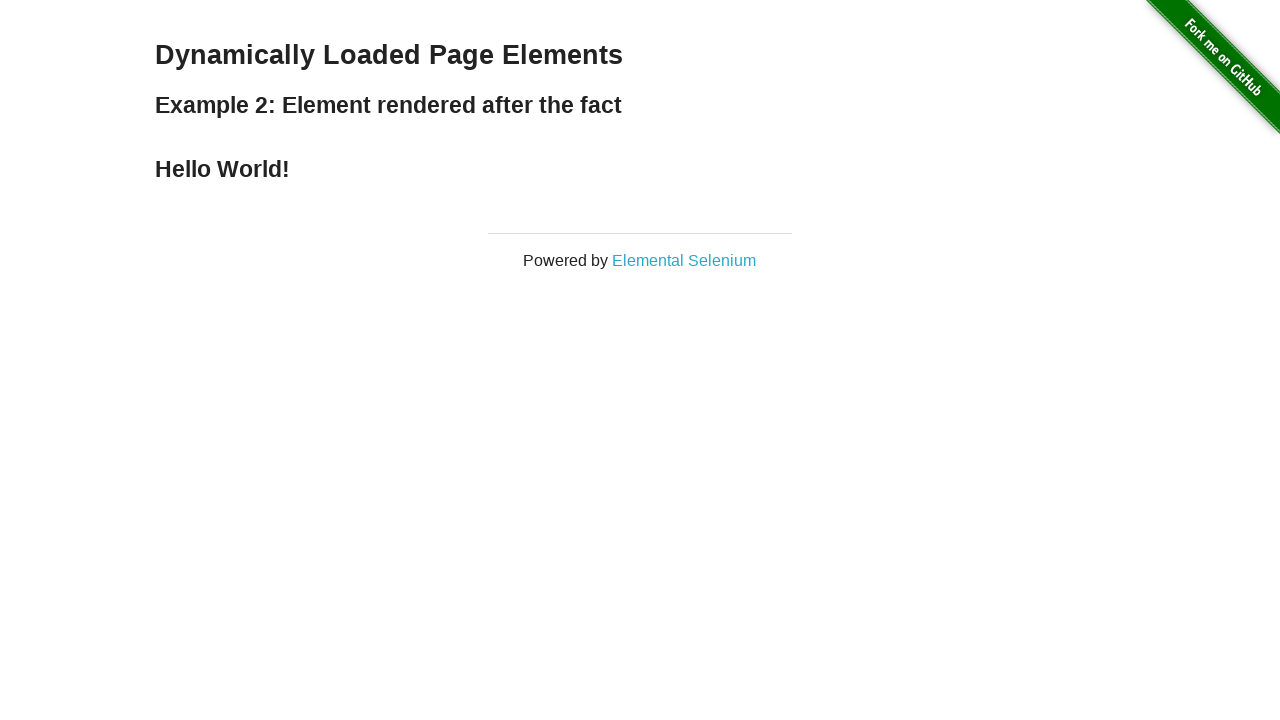